Tests text input functionality by entering text into an input field, clicking a button, and verifying that the button text changes to match the input

Starting URL: http://uitestingplayground.com/textinput

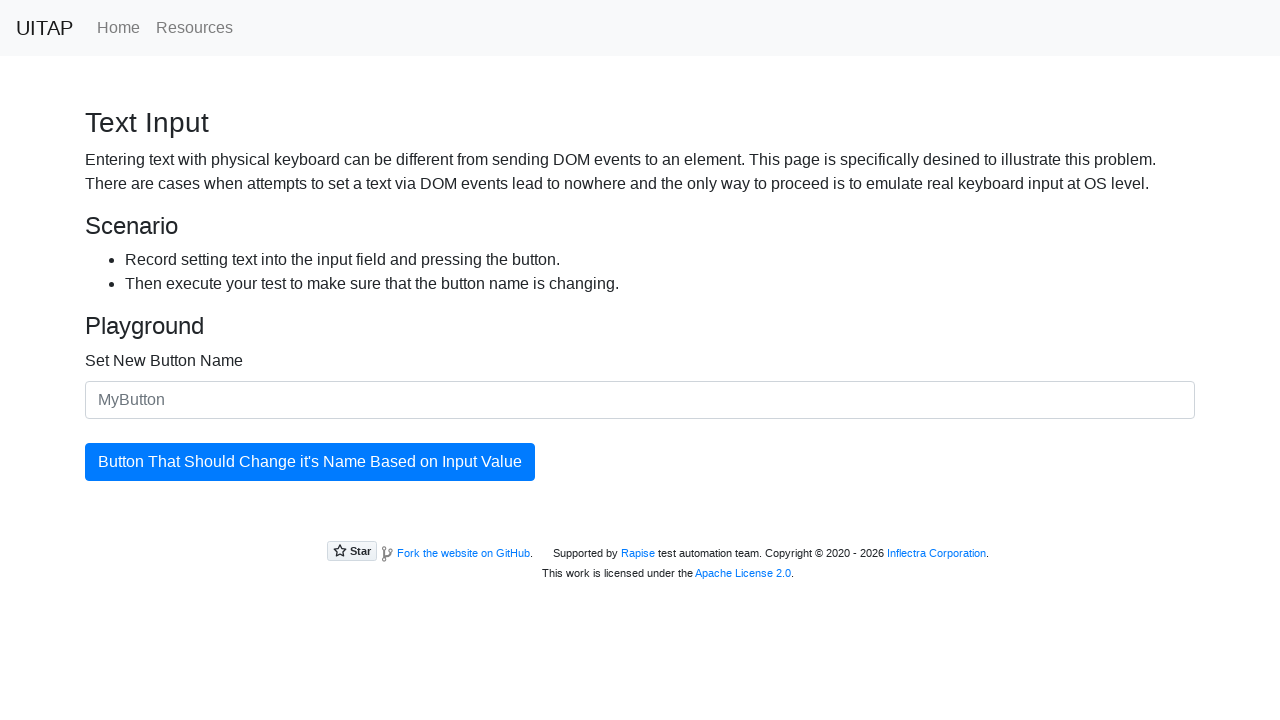

Filled input field with 'Test' on #newButtonName
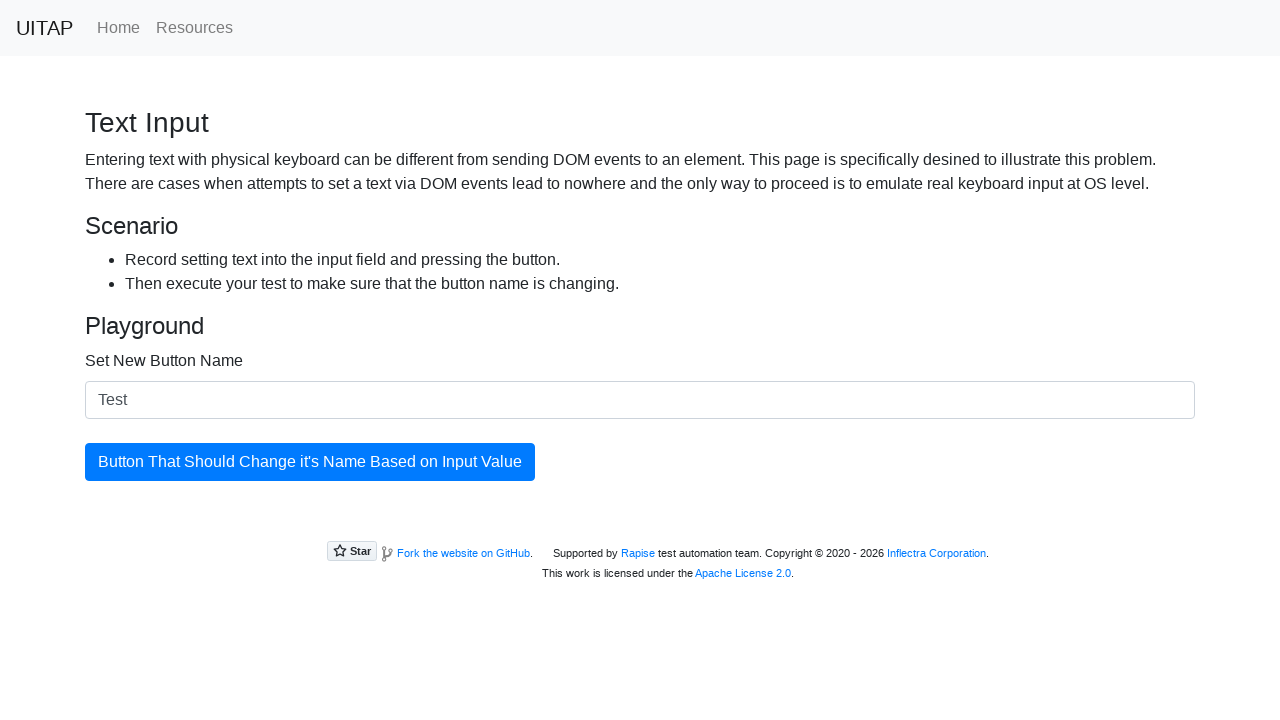

Clicked the button to update its text at (310, 462) on #updatingButton
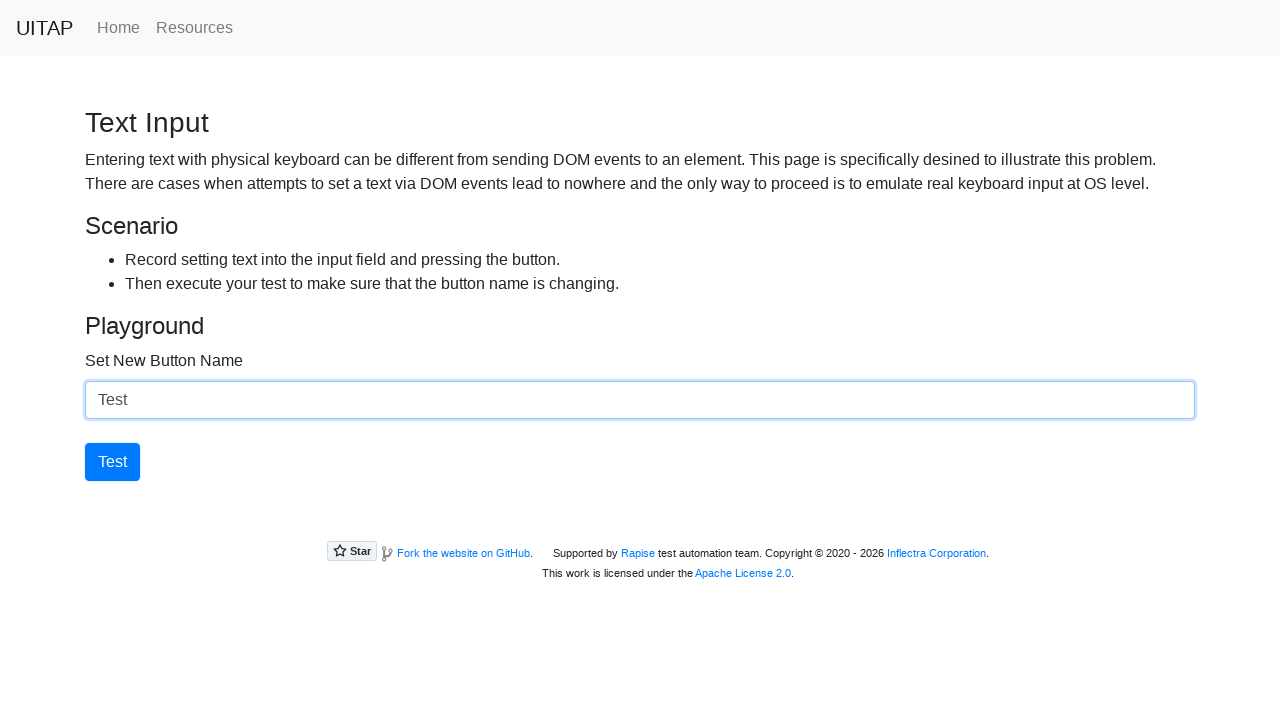

Verified that button text changed to 'Test'
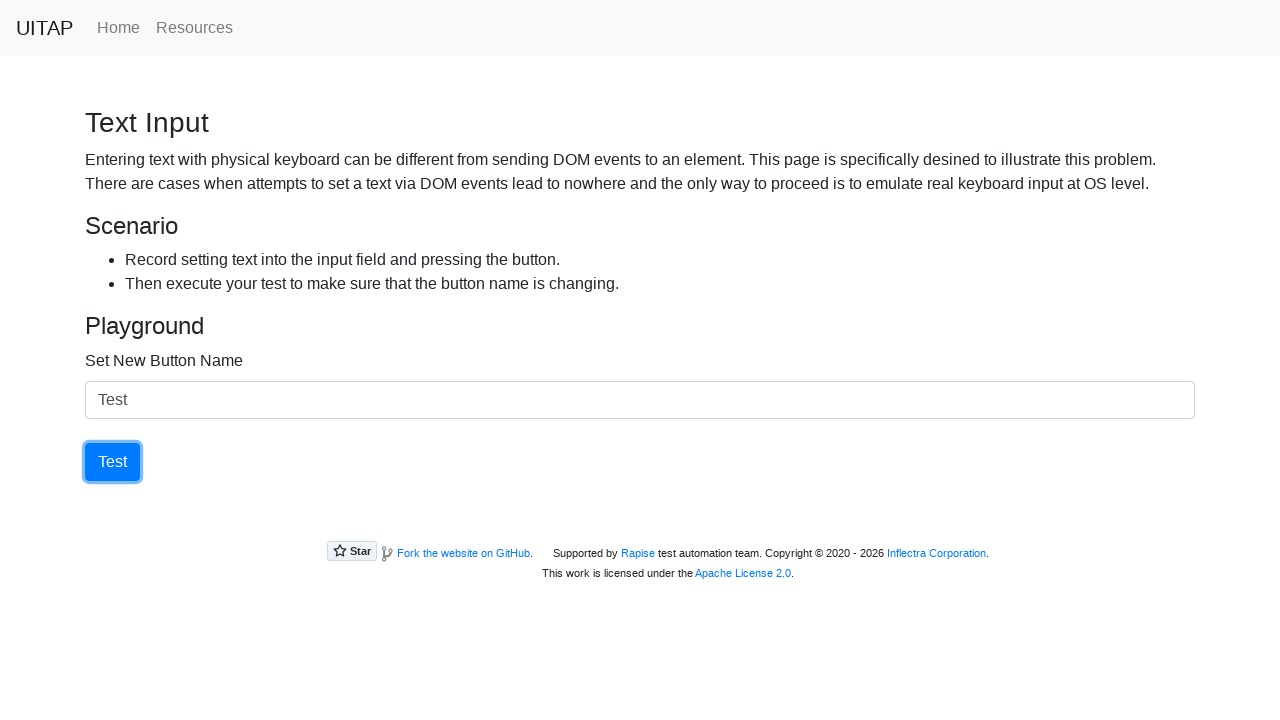

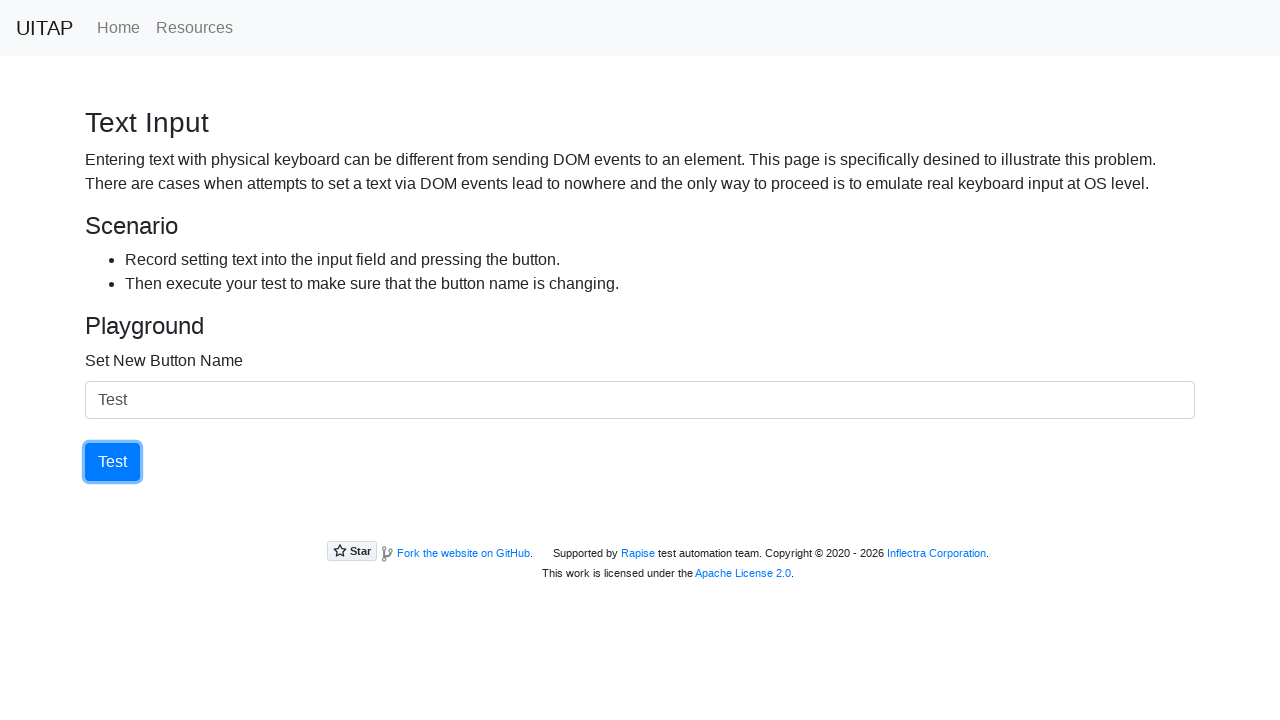